Tests a signature pad canvas by drawing a shape using mouse drag actions, then clears the drawing by clicking the Clear button

Starting URL: http://szimek.github.io/signature_pad/

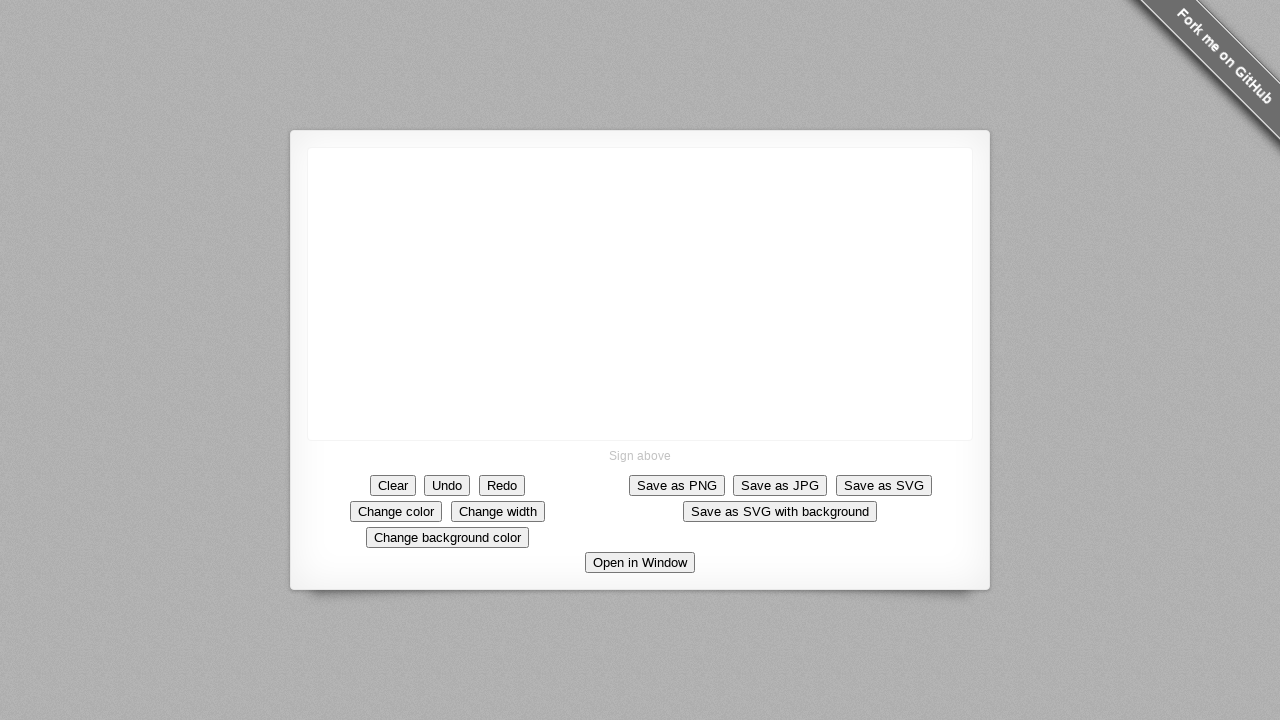

Located the signature pad canvas element
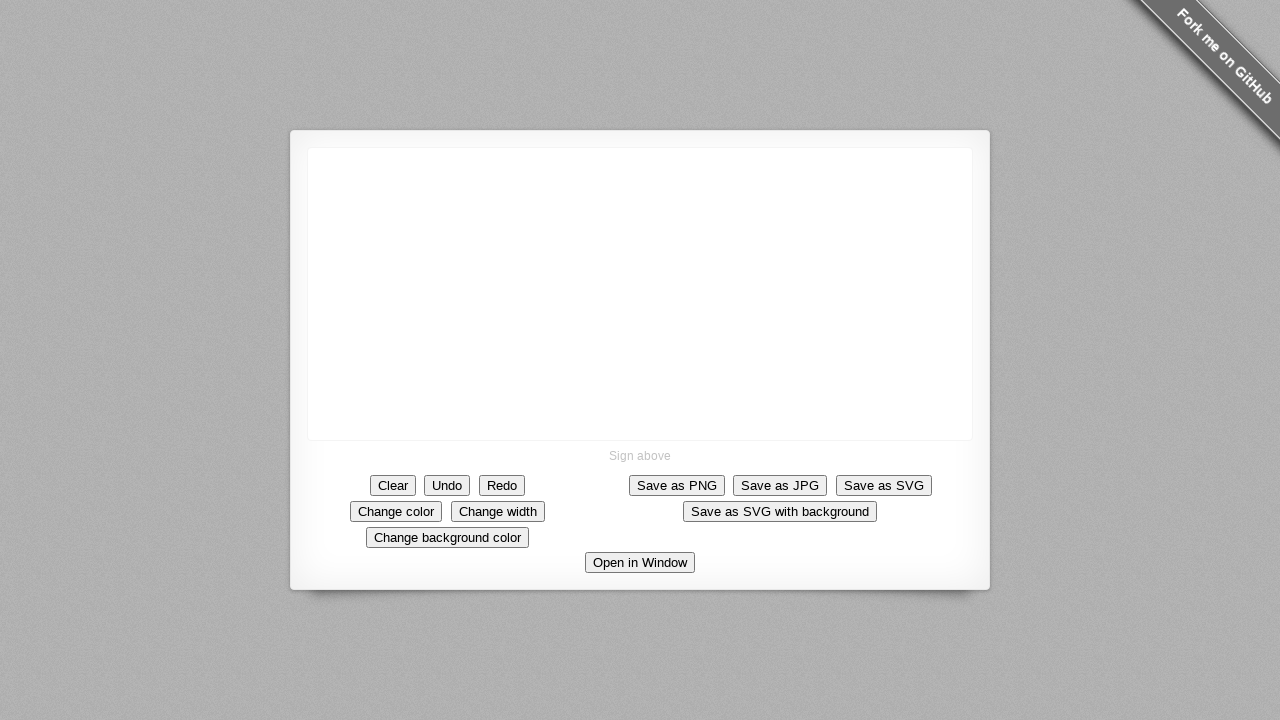

Retrieved canvas bounding box dimensions
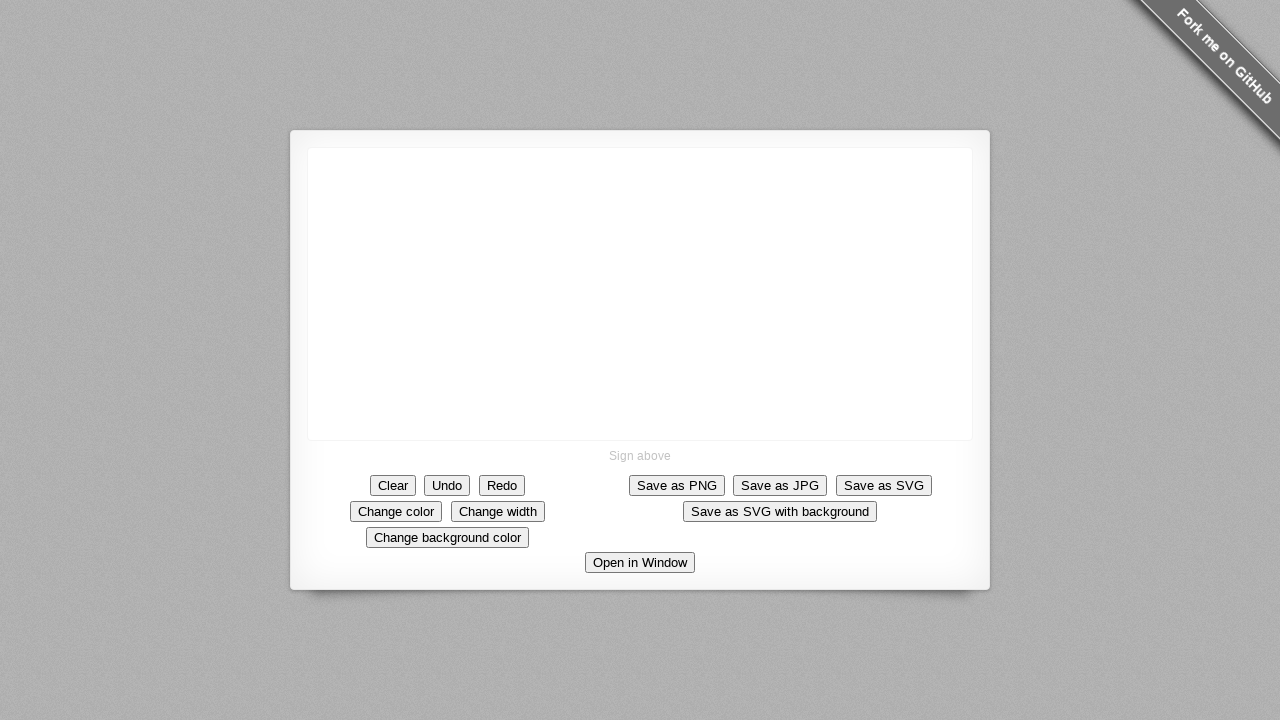

Moved mouse to canvas center at (640, 294)
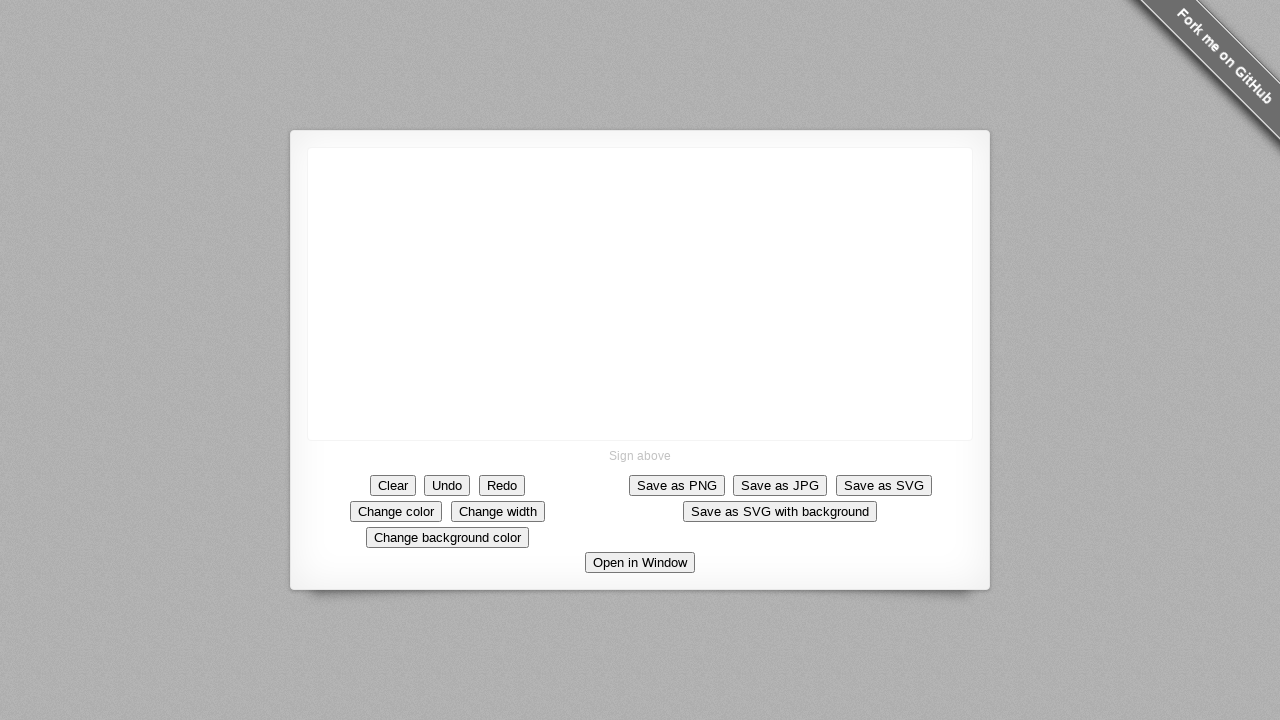

Pressed mouse button down at (640, 294)
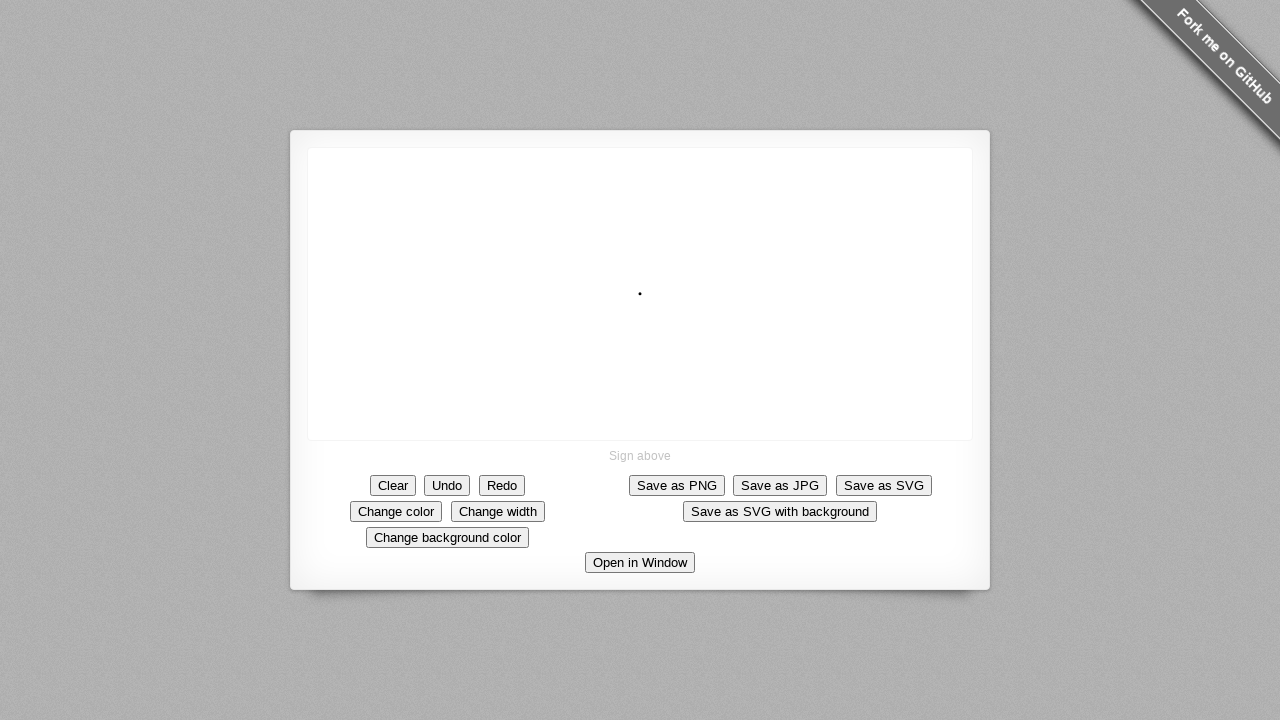

Drew diagonal line up-left on canvas at (590, 244)
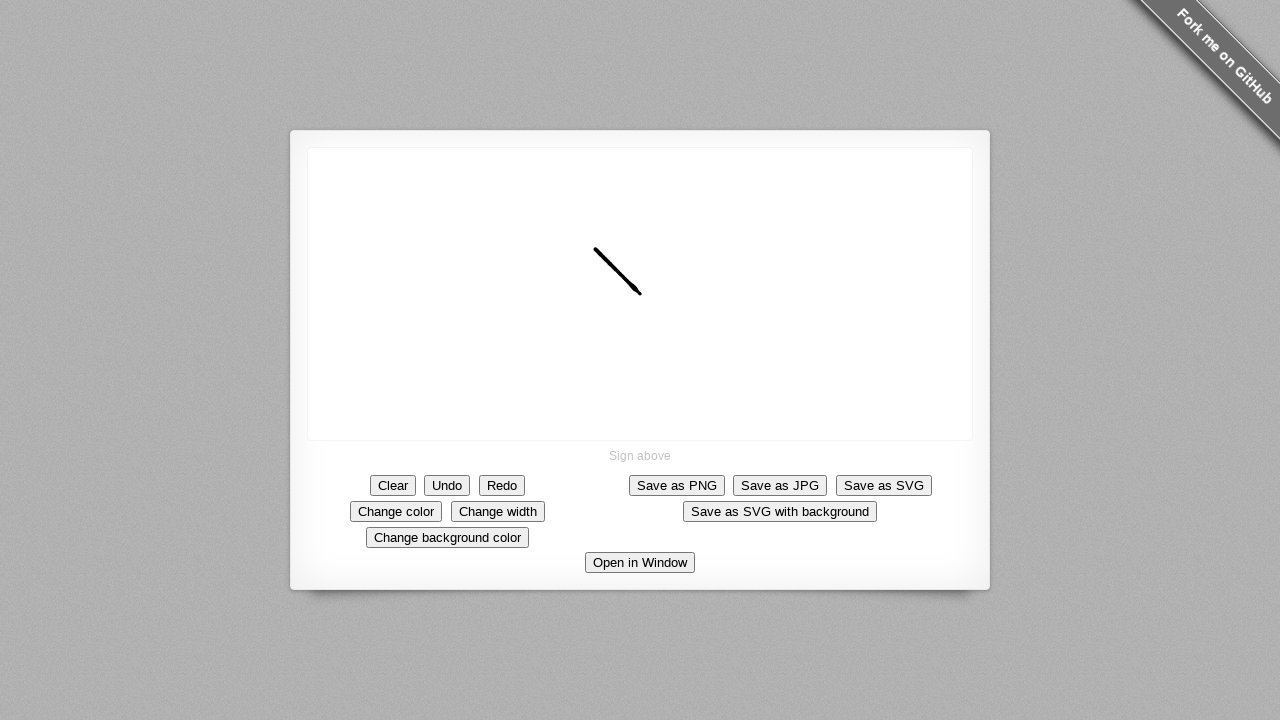

Drew line downward on canvas at (590, 294)
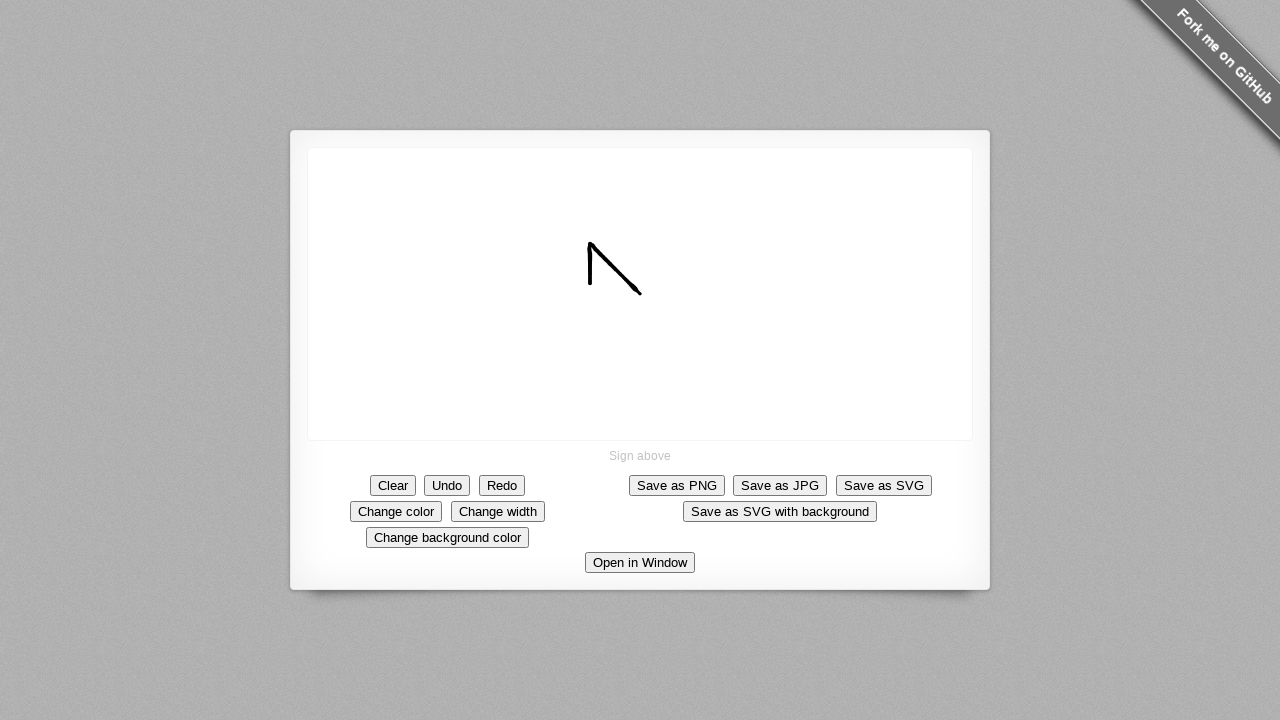

Drew line rightward on canvas at (640, 294)
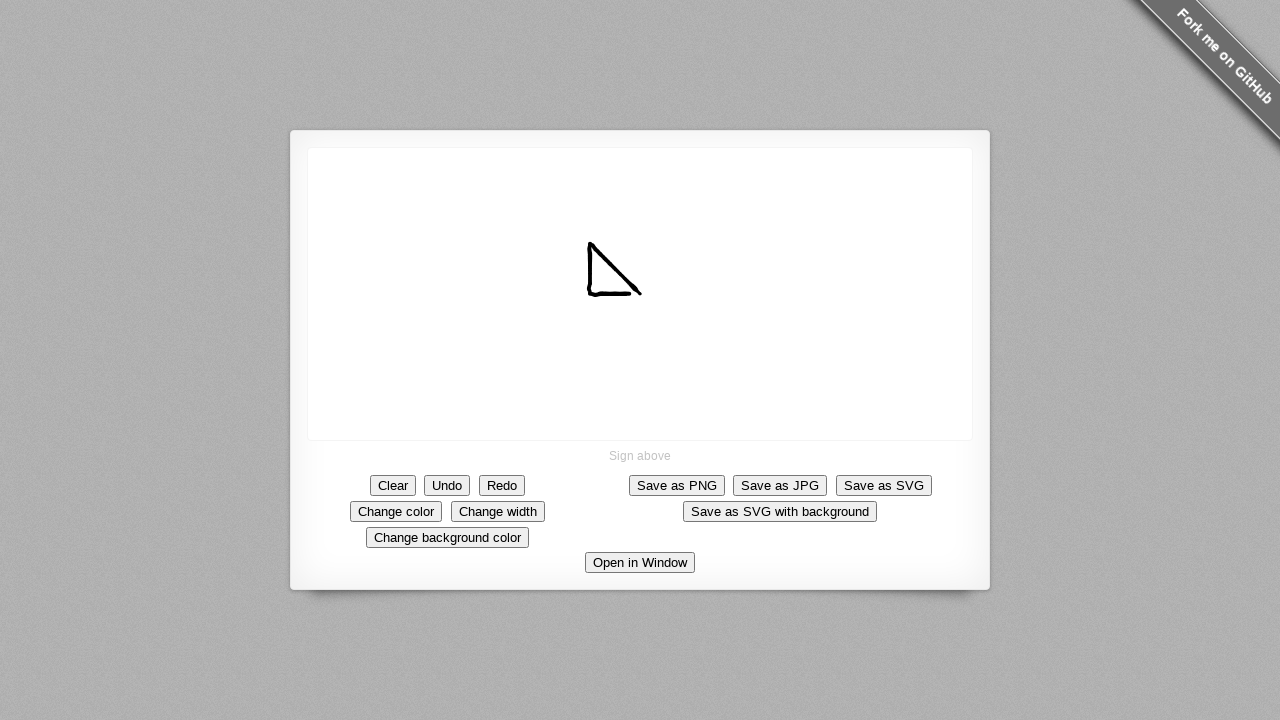

Released mouse button to complete drawing at (640, 294)
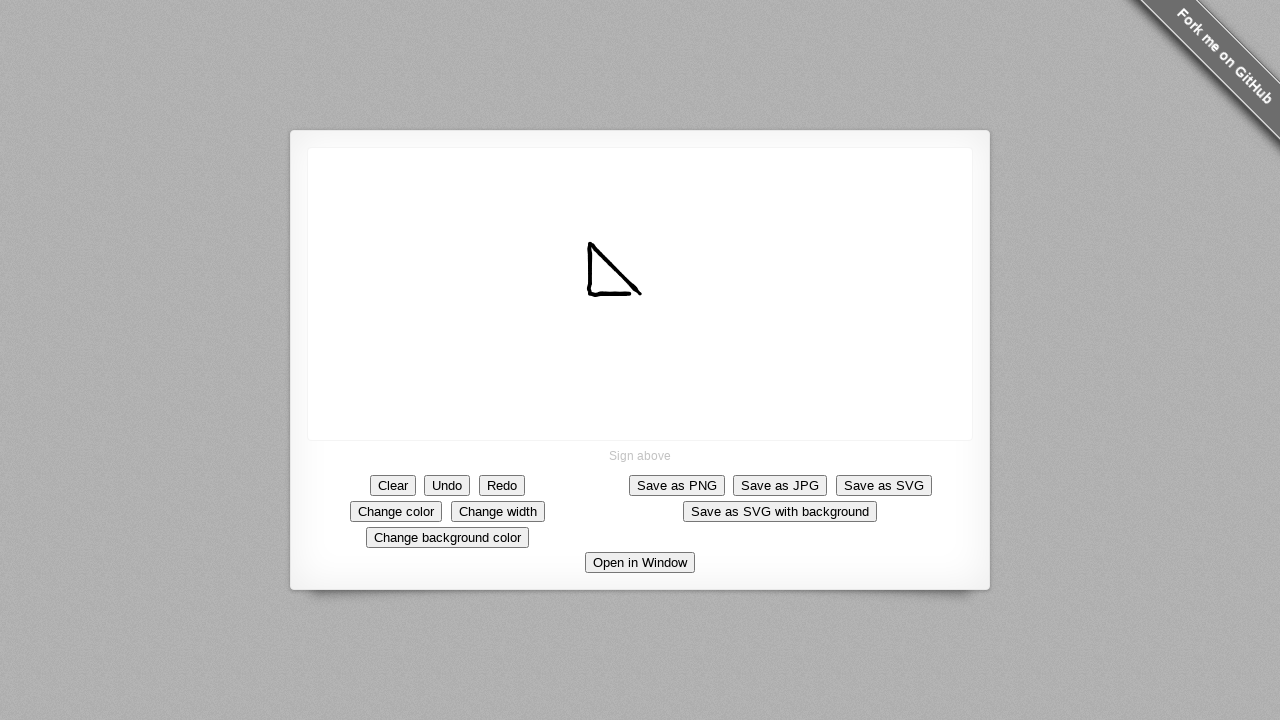

Waited 2 seconds to view the completed drawing
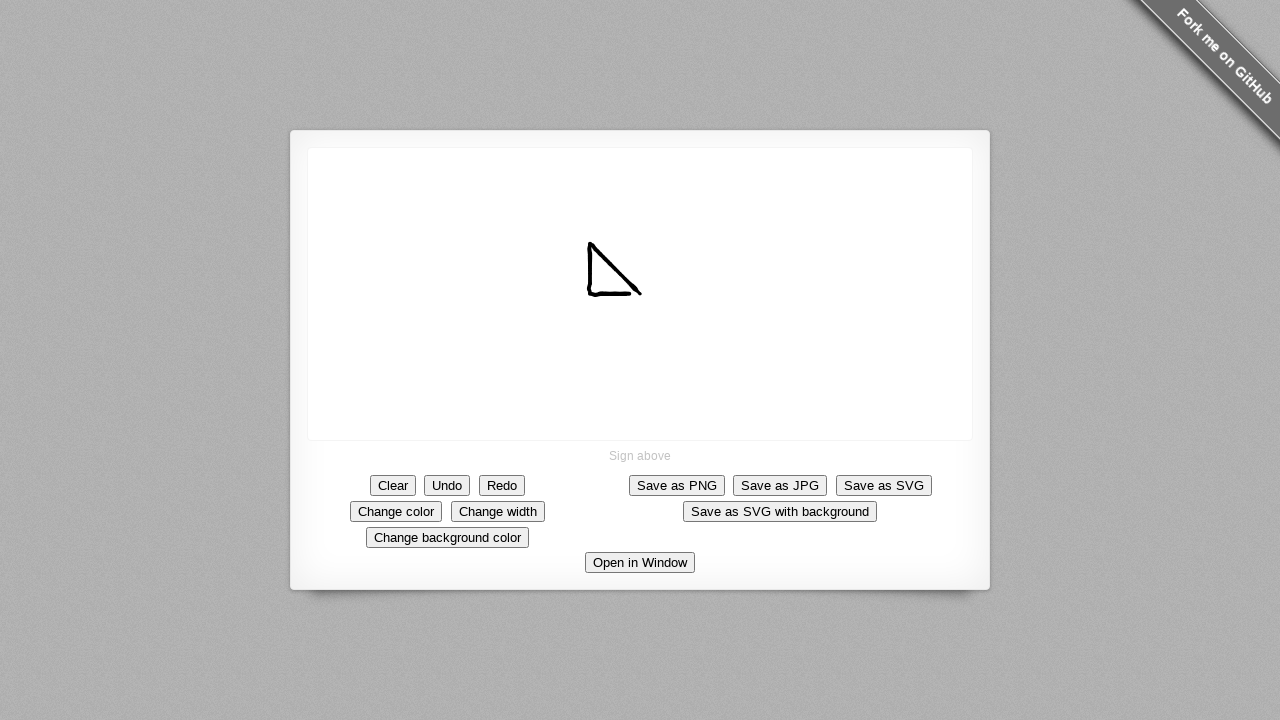

Clicked the Clear button to erase the drawing at (393, 485) on xpath=//*[text()='Clear']
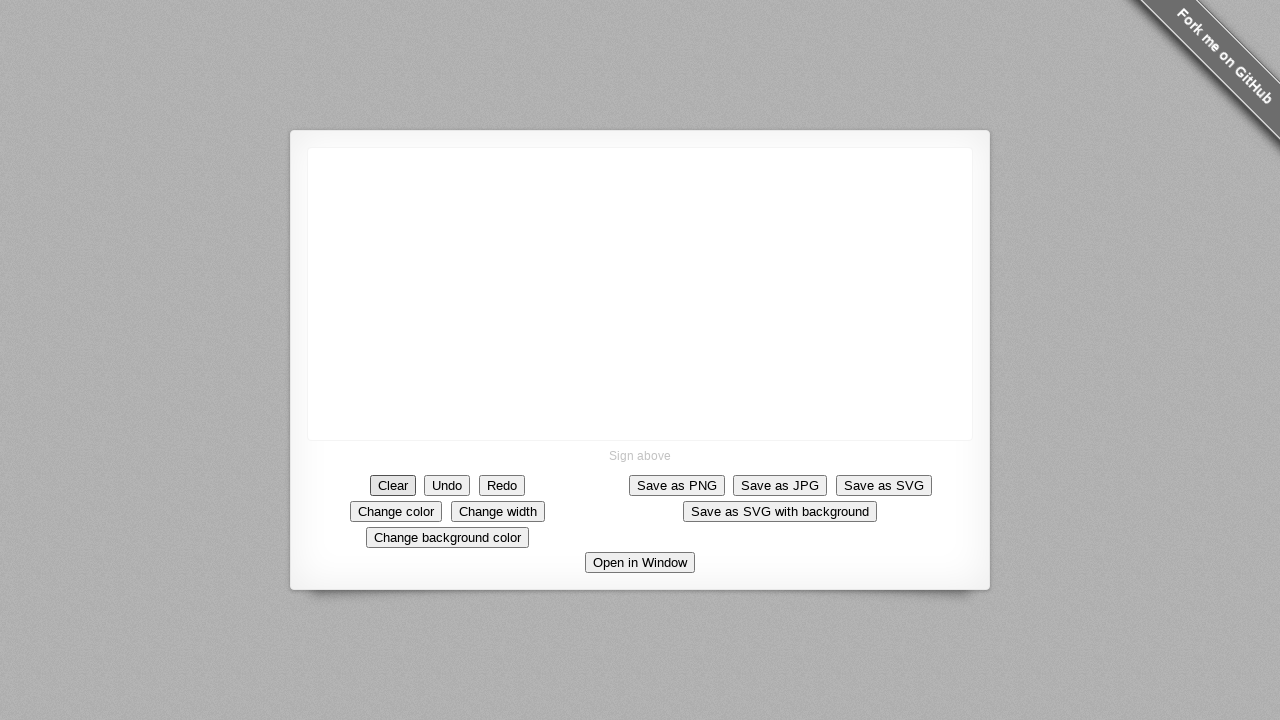

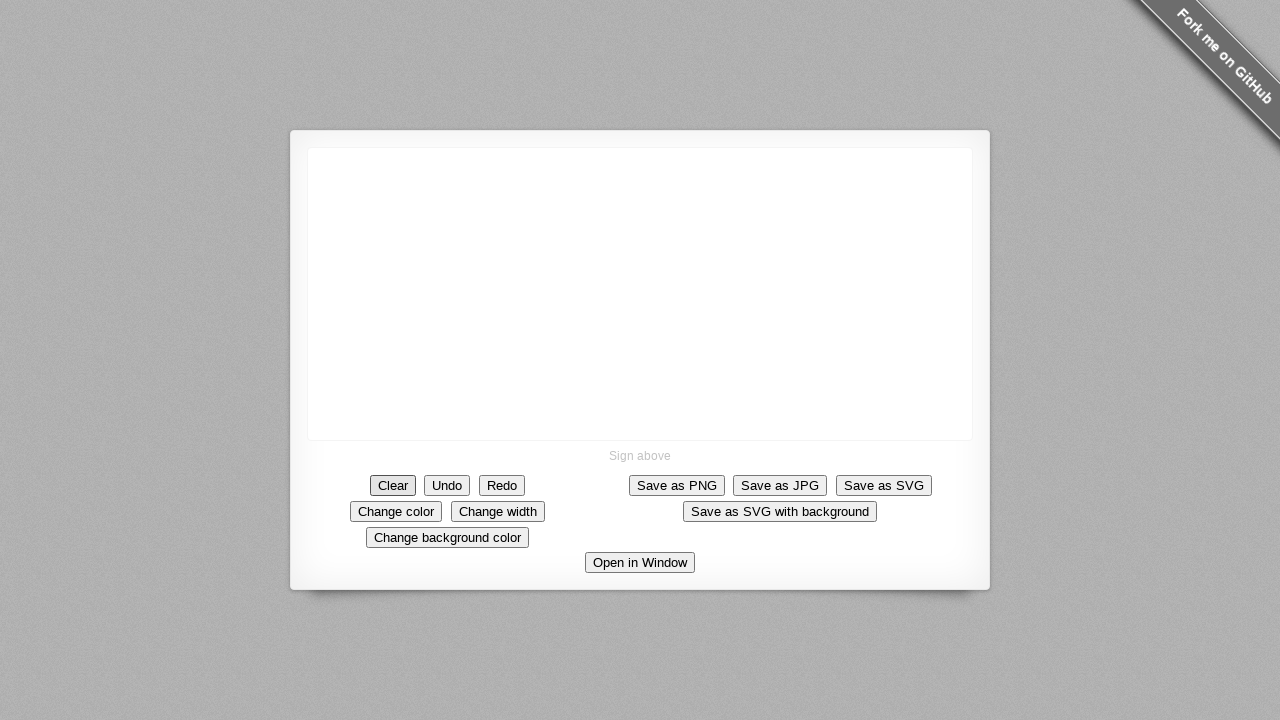